Tests drag and drop by offset action by dragging element to target's coordinates

Starting URL: https://crossbrowsertesting.github.io/drag-and-drop

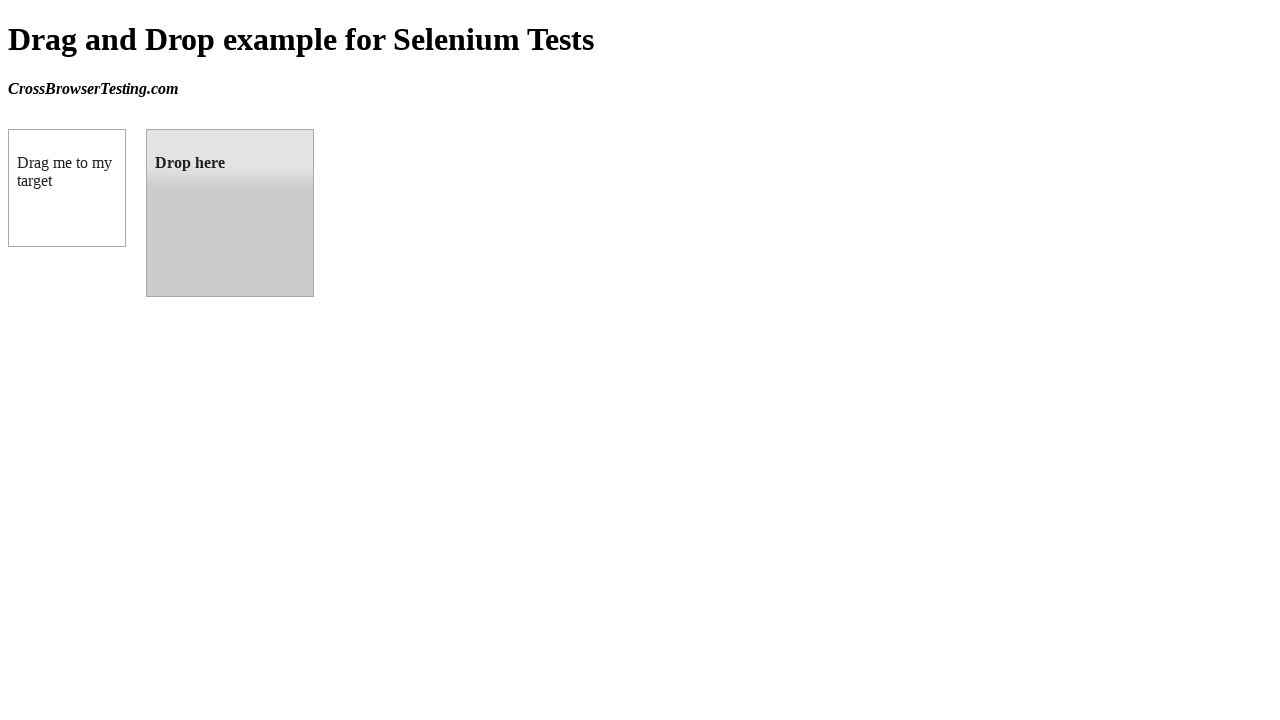

Located source element 'box A' (#draggable)
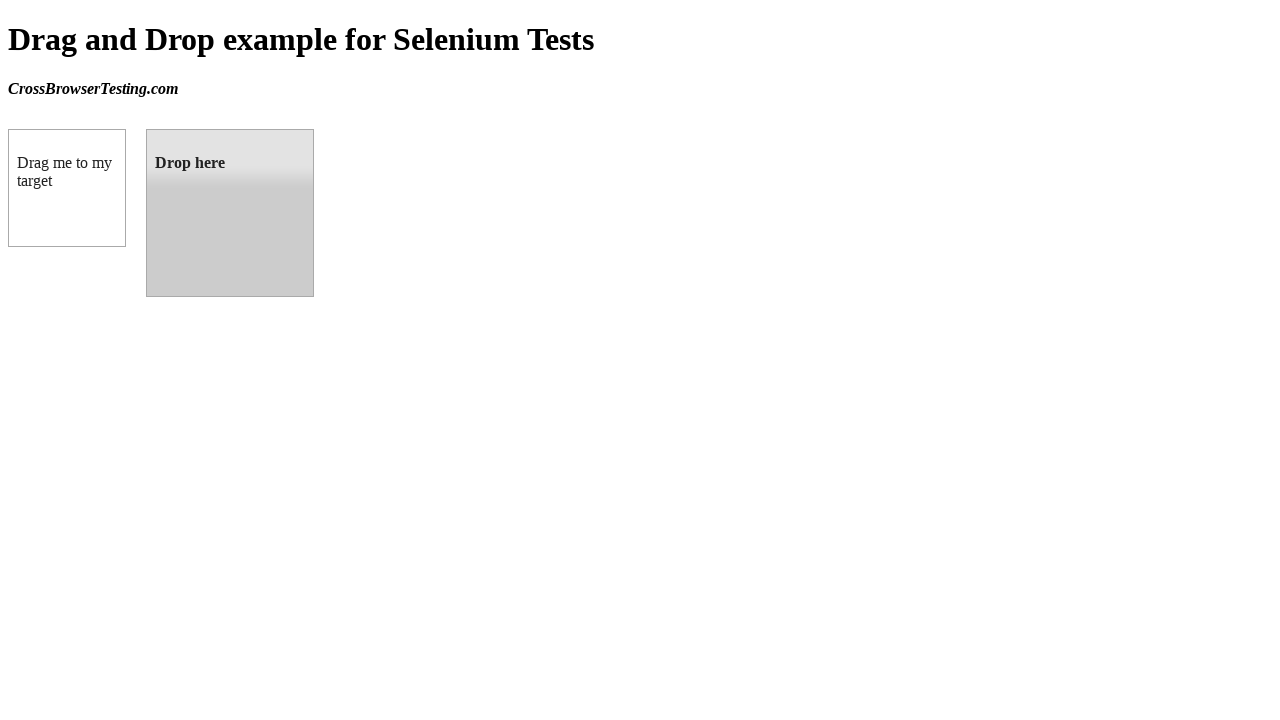

Located target element 'box B' (#droppable)
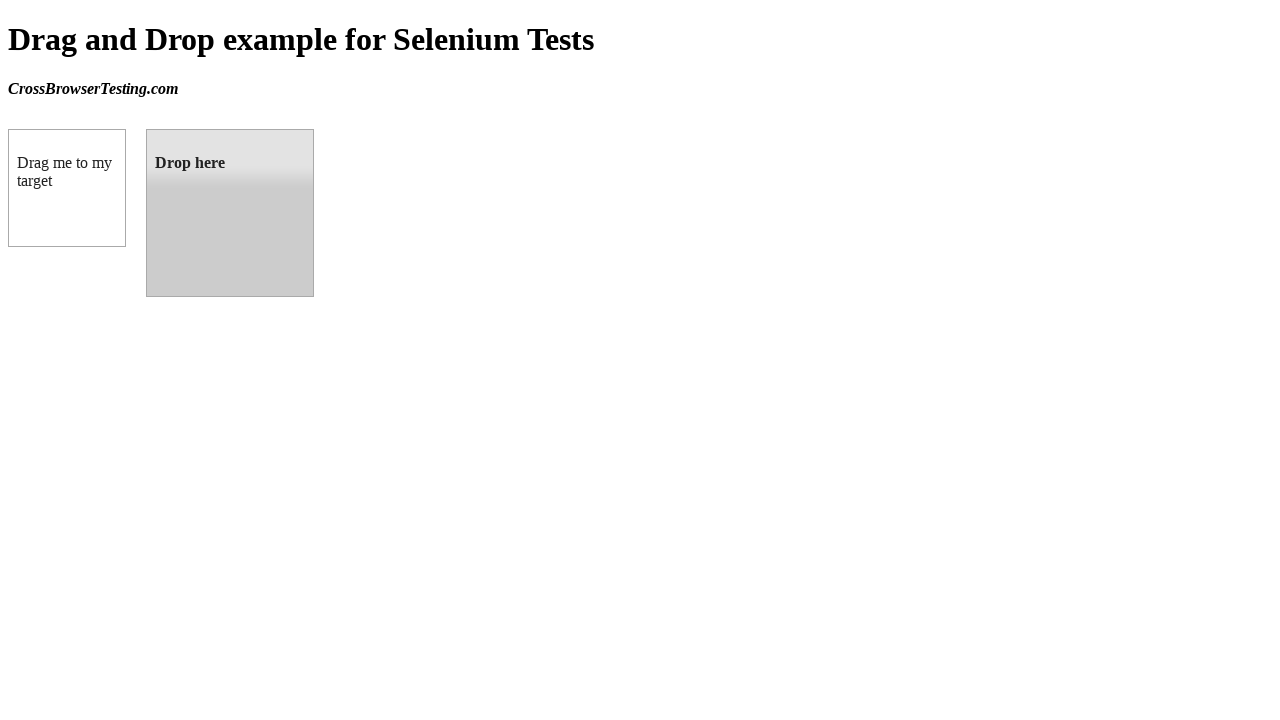

Retrieved bounding box coordinates of target element
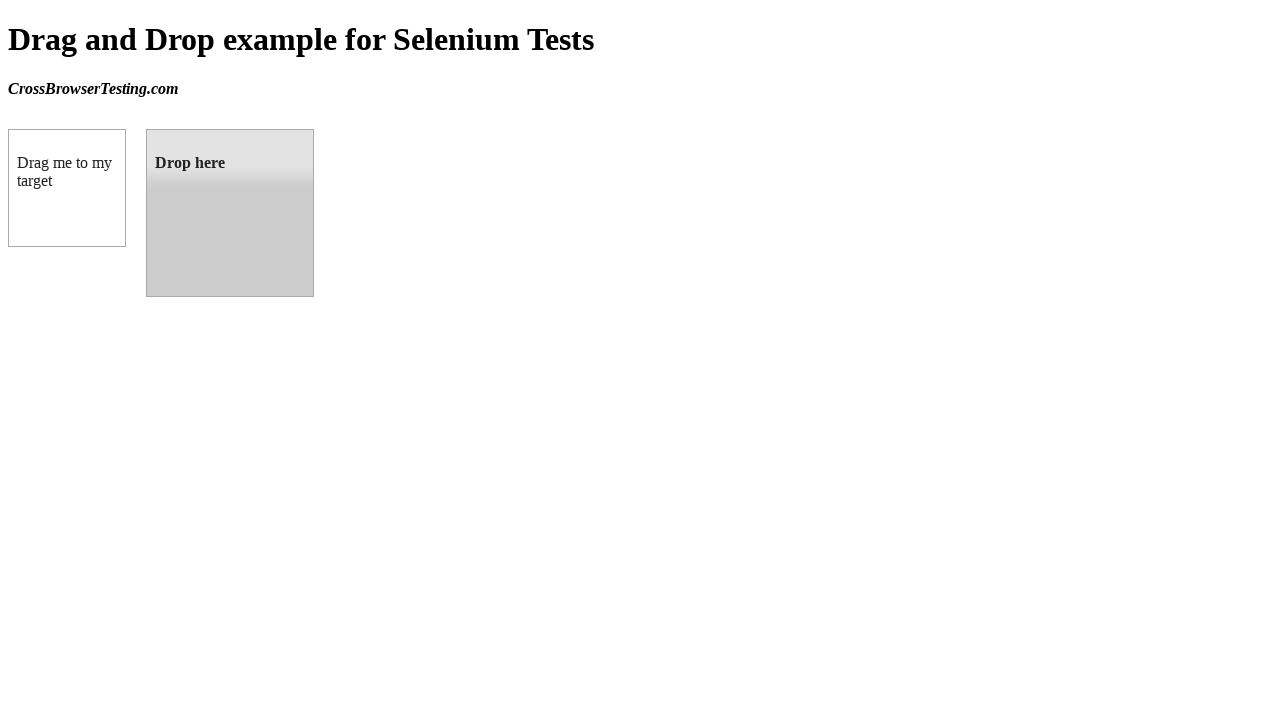

Dragged source element to target element location at (230, 213)
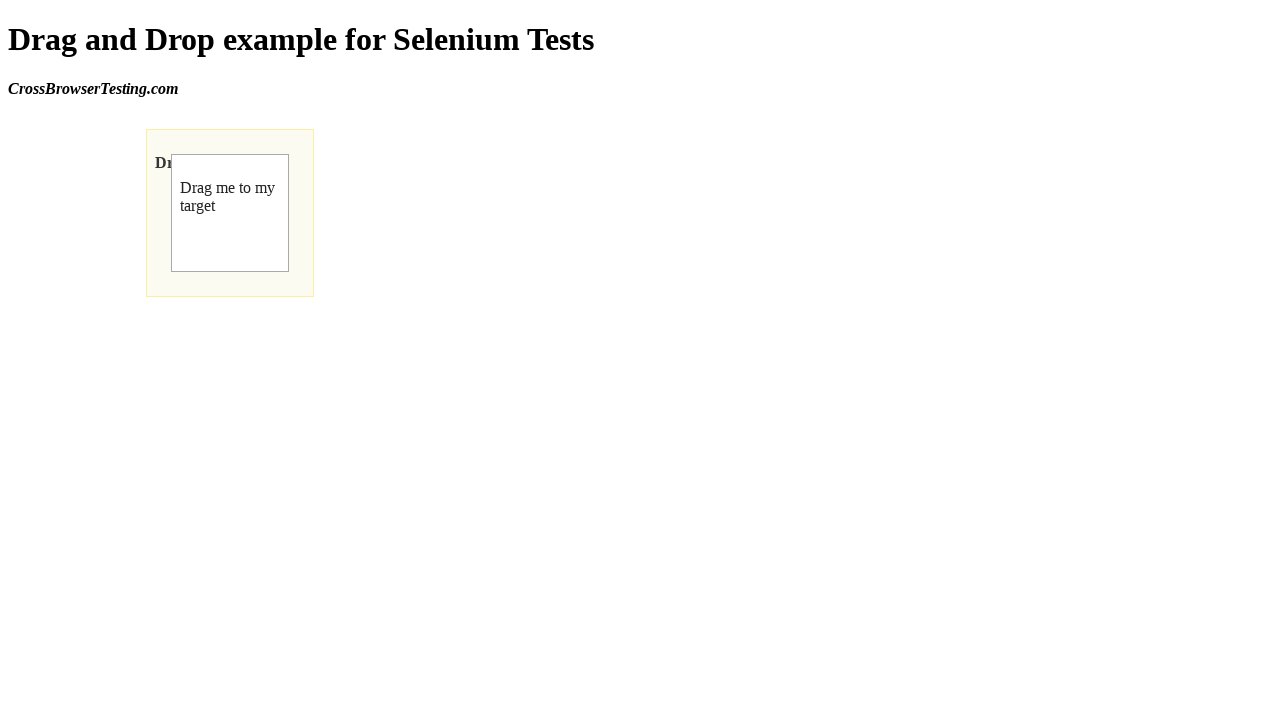

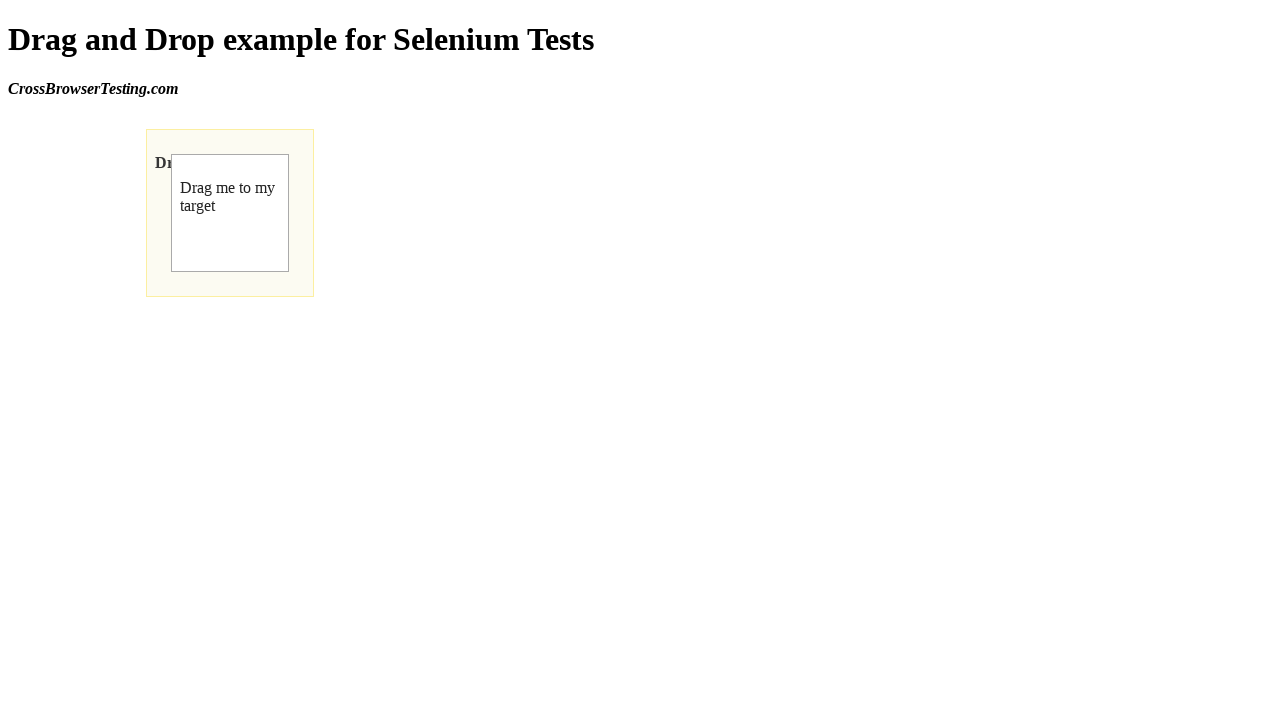